Tests submitting an empty feedback form, clicking Yes to confirm, and verifying the generic thank you message appears without a name

Starting URL: https://acctabootcamp.github.io/site/tasks/provide_feedback

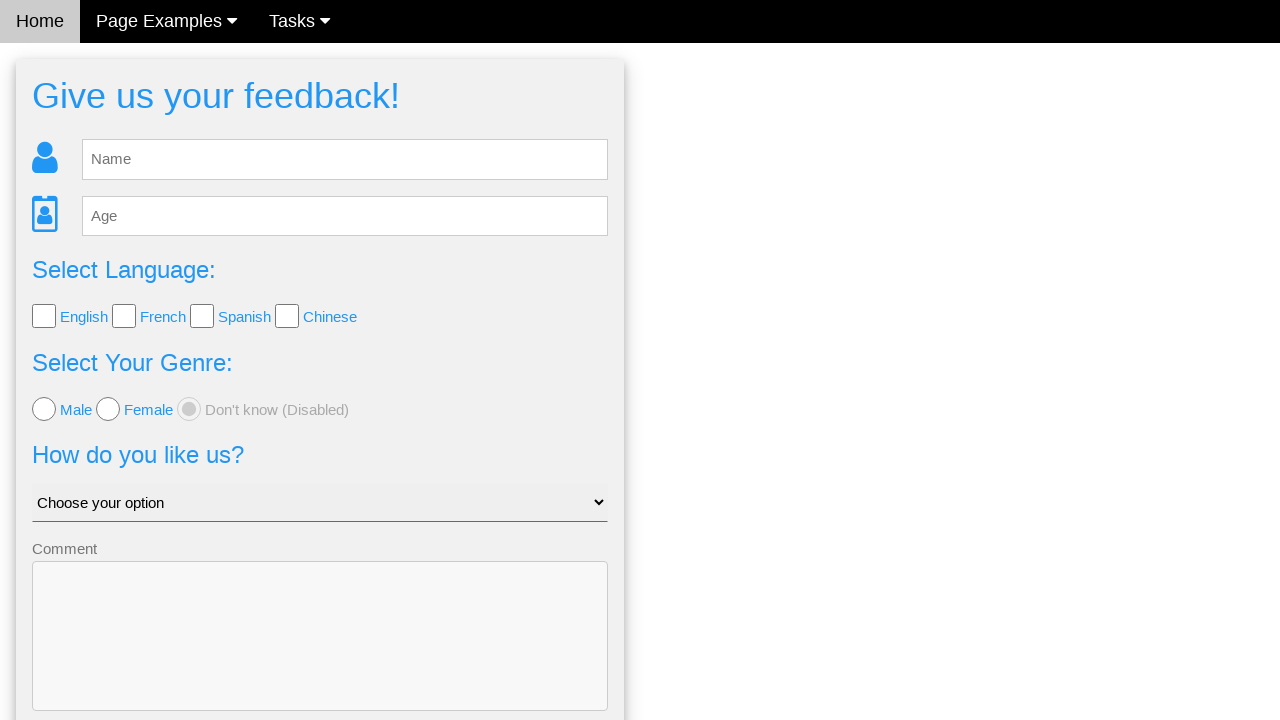

Navigated to feedback form page
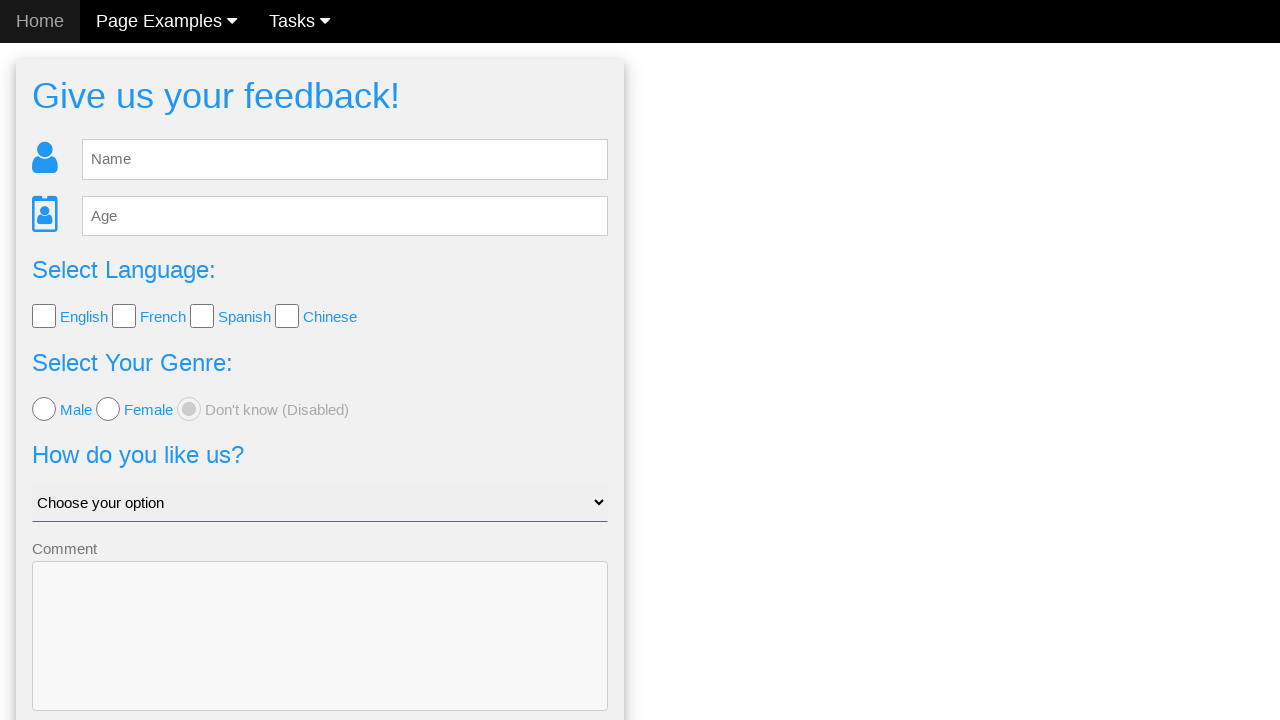

Clicked Submit button without entering any feedback data at (320, 656) on button[type='submit']
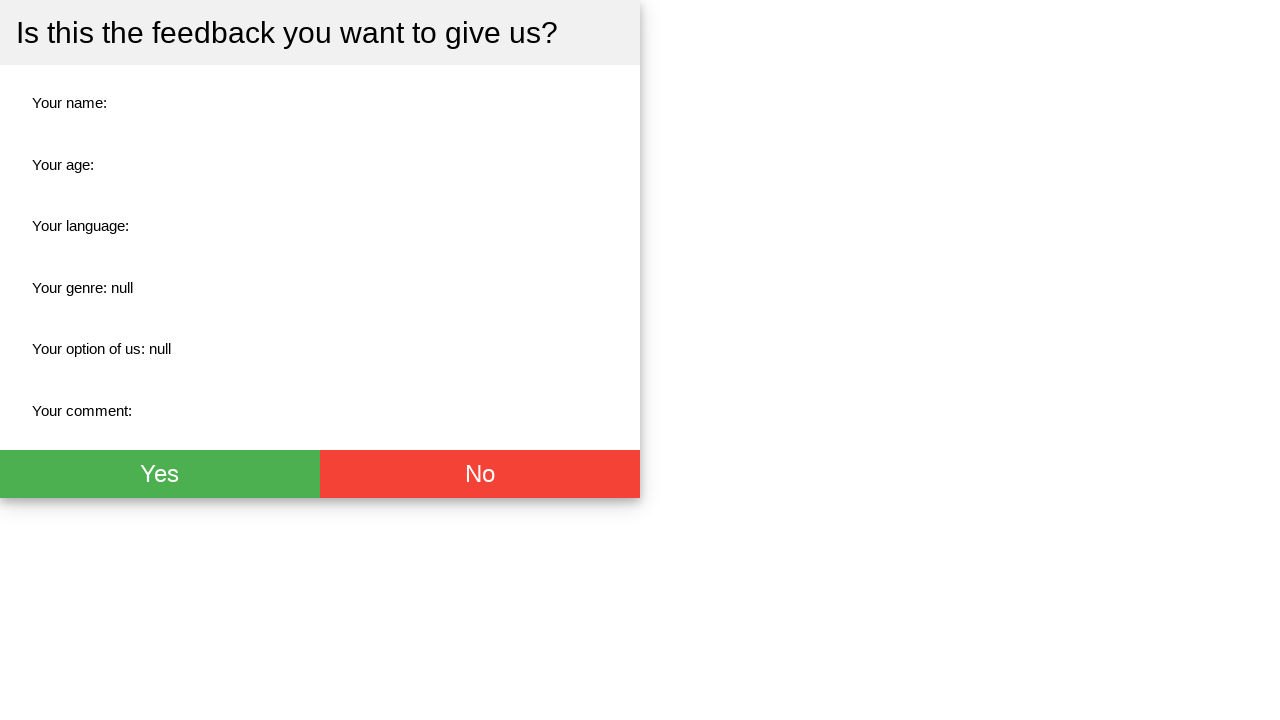

Confirmation dialog with Yes button appeared
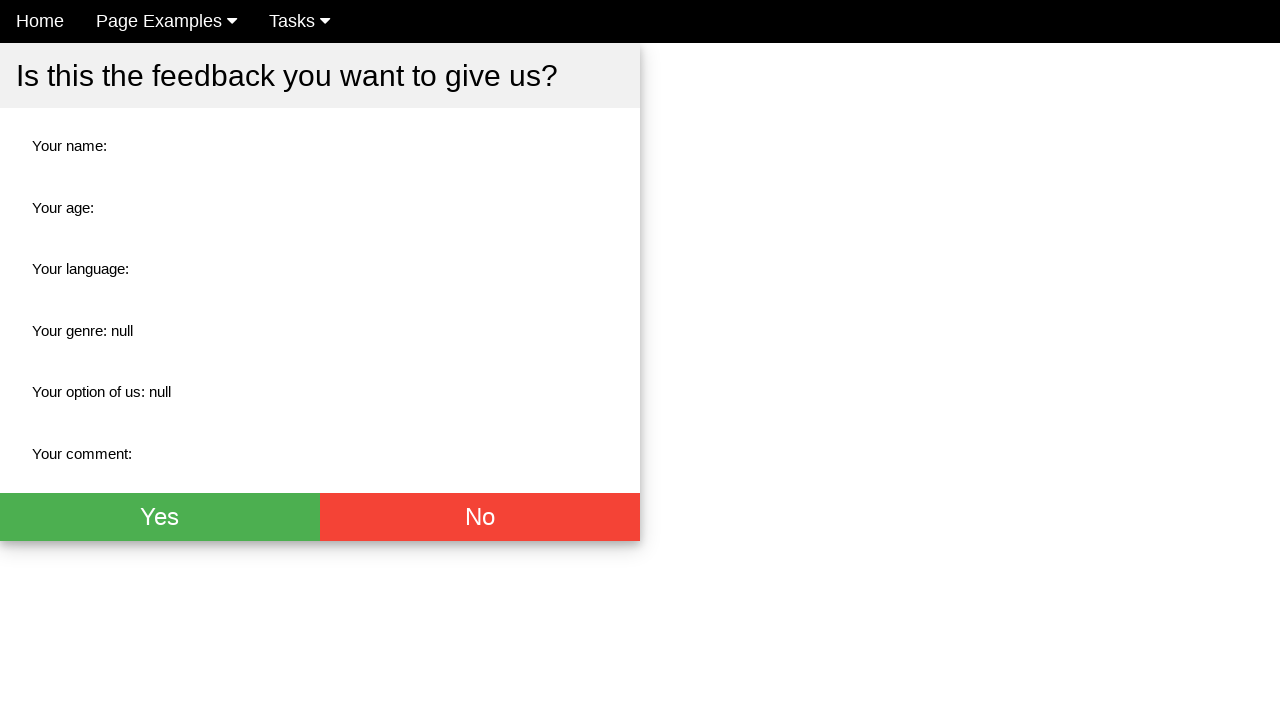

Clicked Yes button to confirm empty feedback submission at (160, 517) on xpath=//button[text()='Yes']
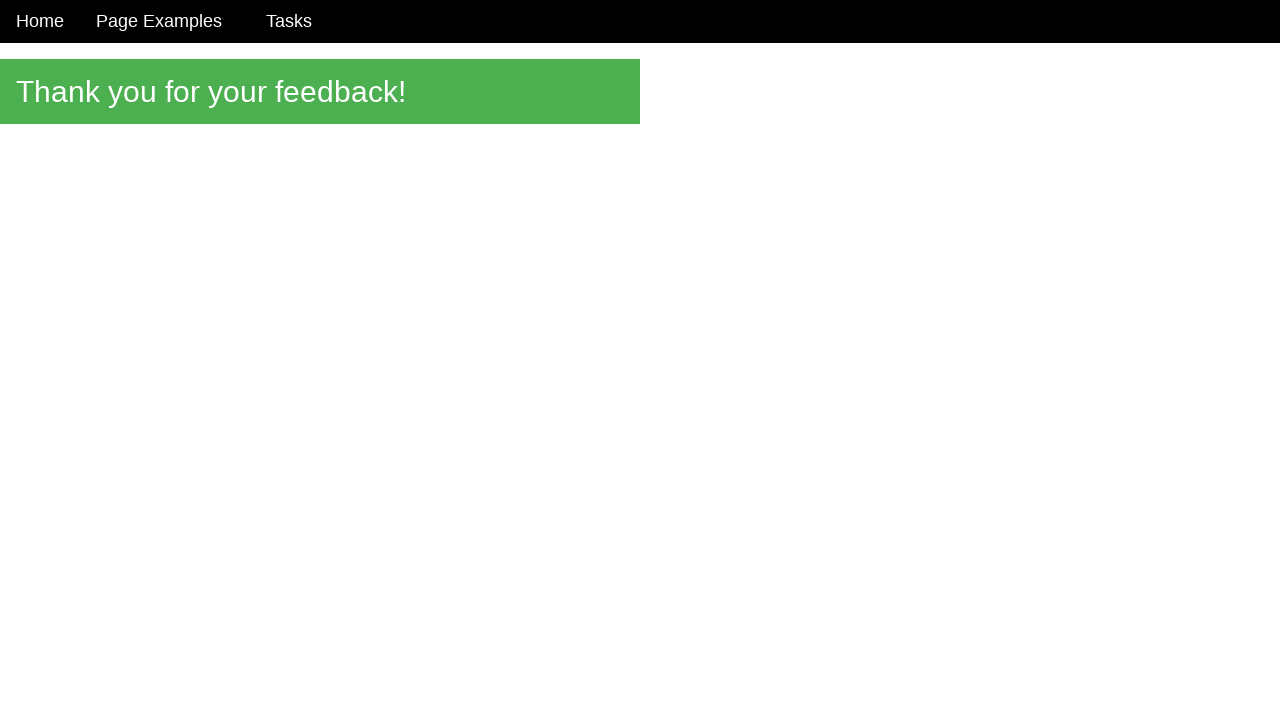

Thank you message element loaded
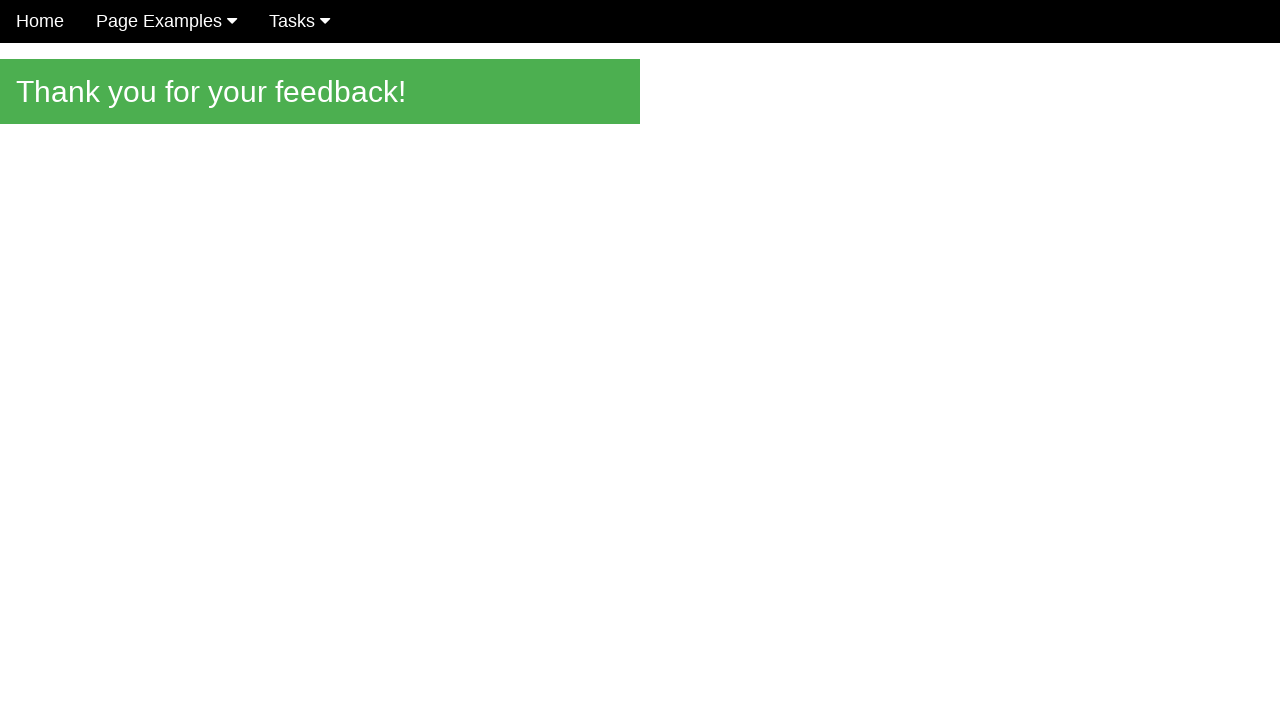

Verified generic thank you message appears without name
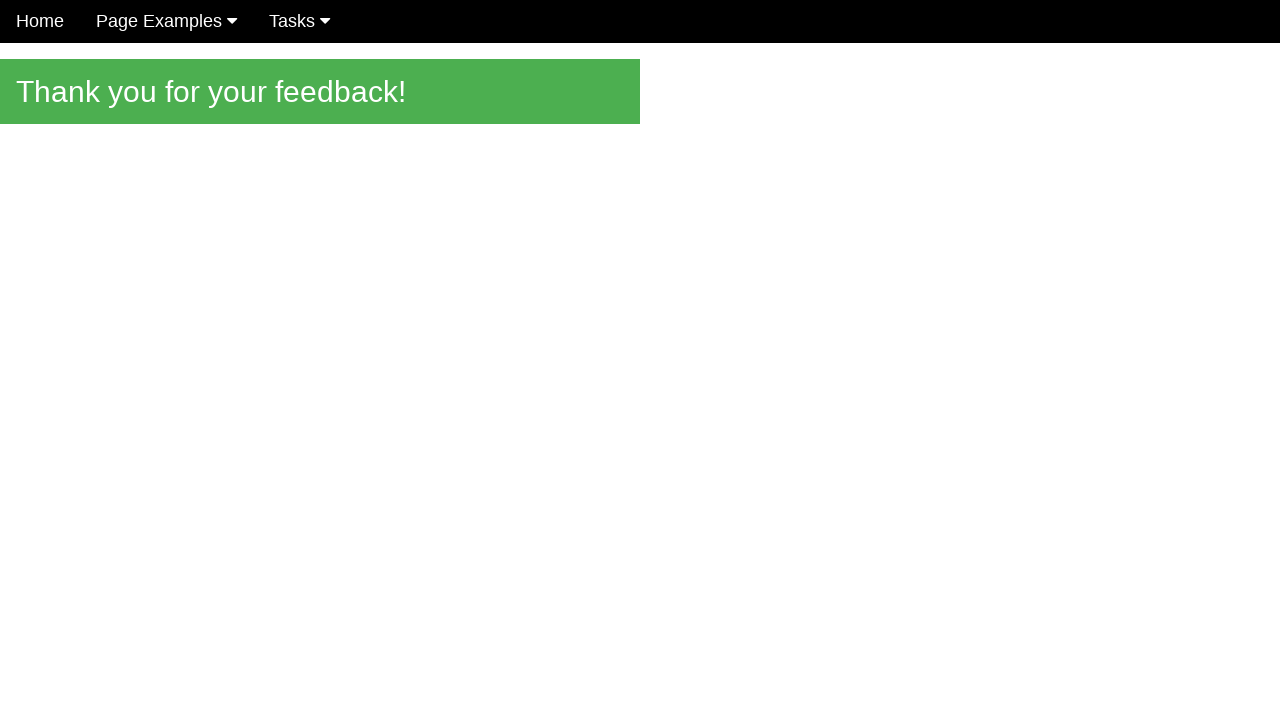

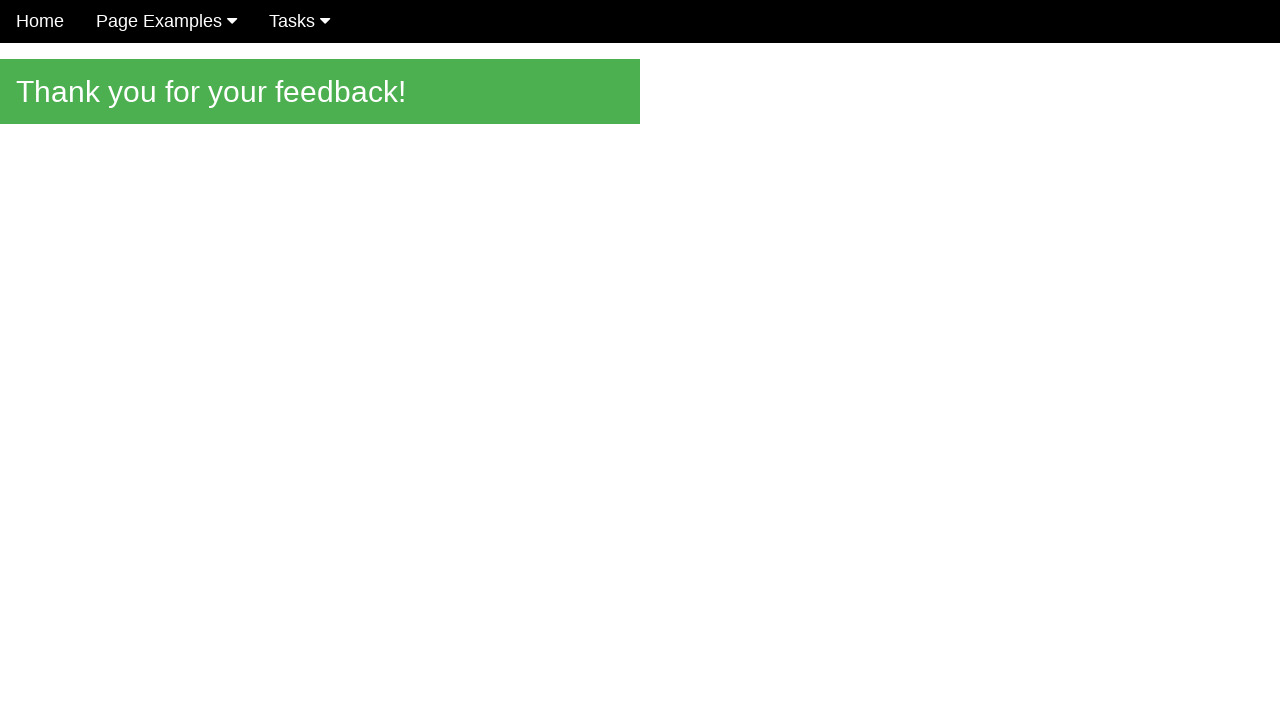